Tests tab switching functionality by clicking a button to open a new tab, switching to it, navigating through dropdown menus to click on Events option

Starting URL: http://demo.automationtesting.in/Windows.html

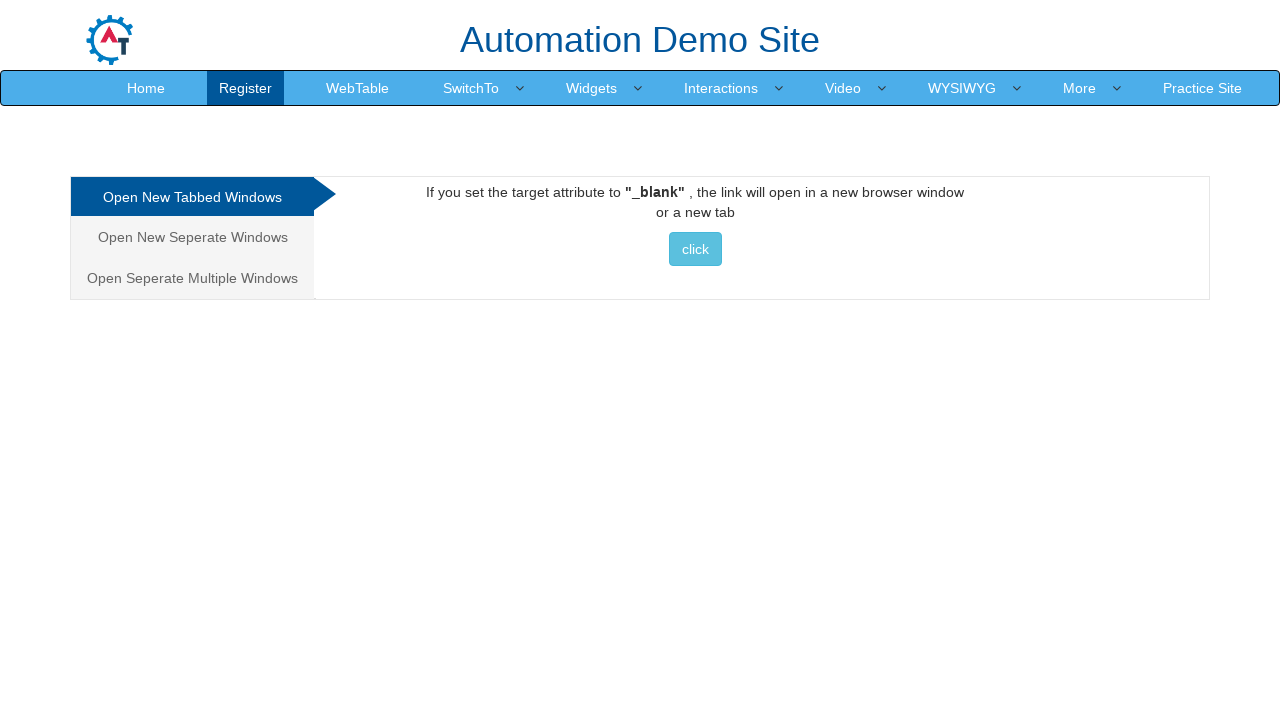

Clicked button to open new tab at (695, 249) on xpath=//*[@id='Tabbed']/a/button
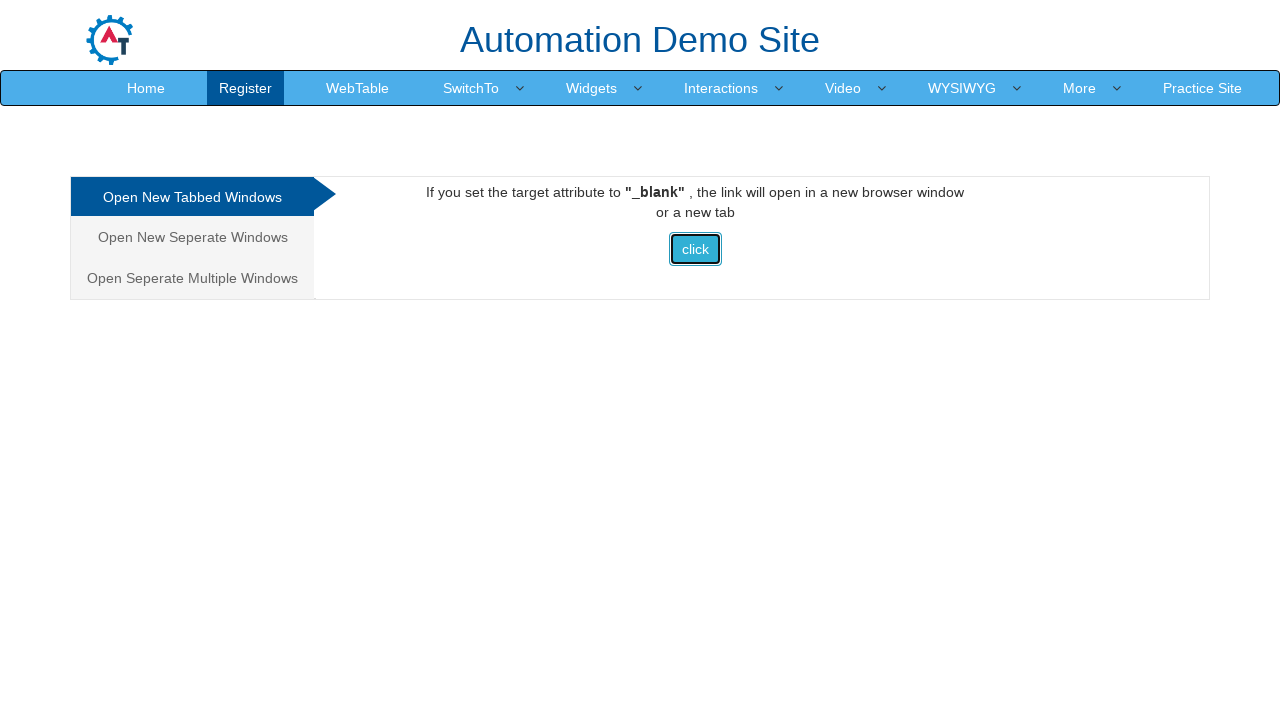

Switched to newly opened tab
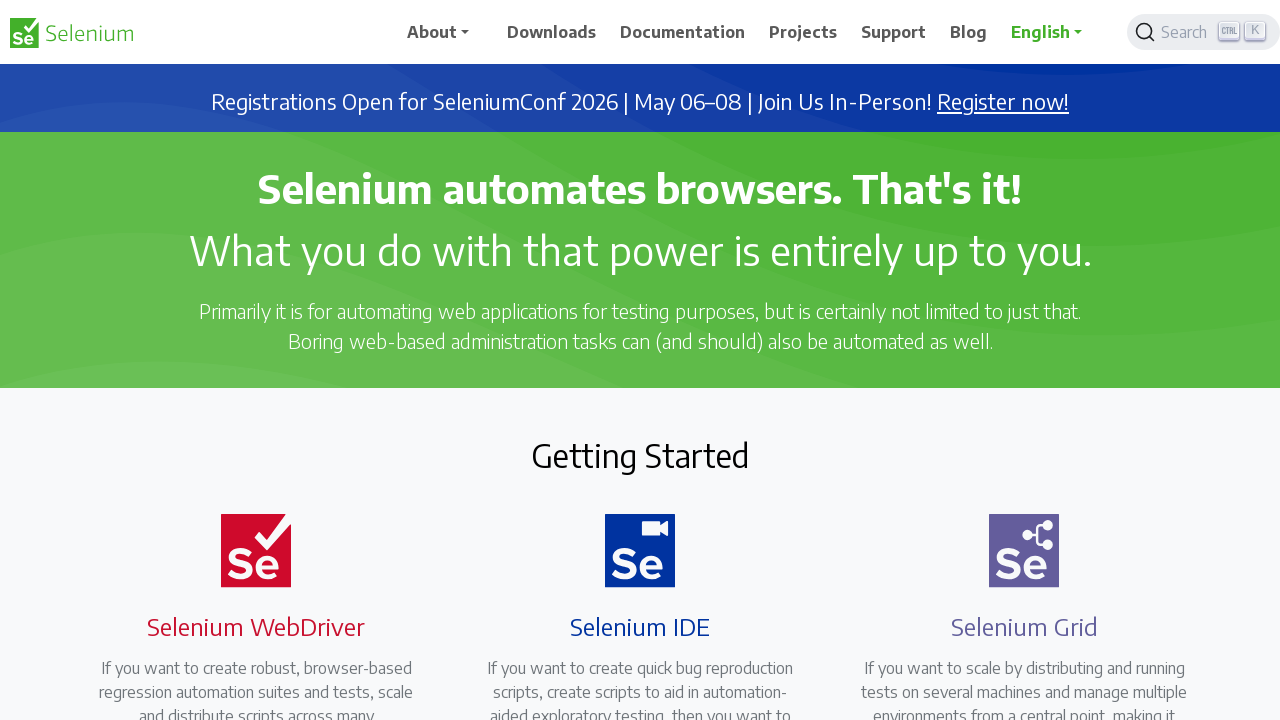

New page loaded successfully
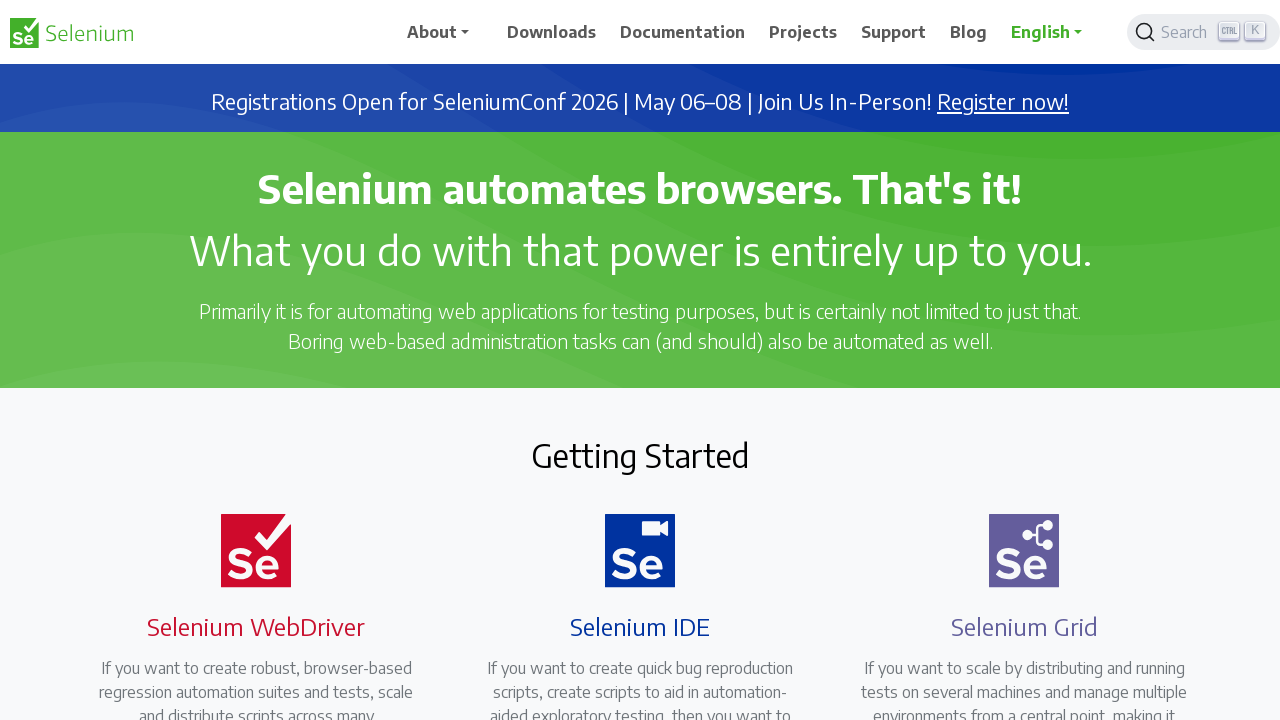

Clicked on navbar dropdown menu at (445, 32) on #navbarDropdown
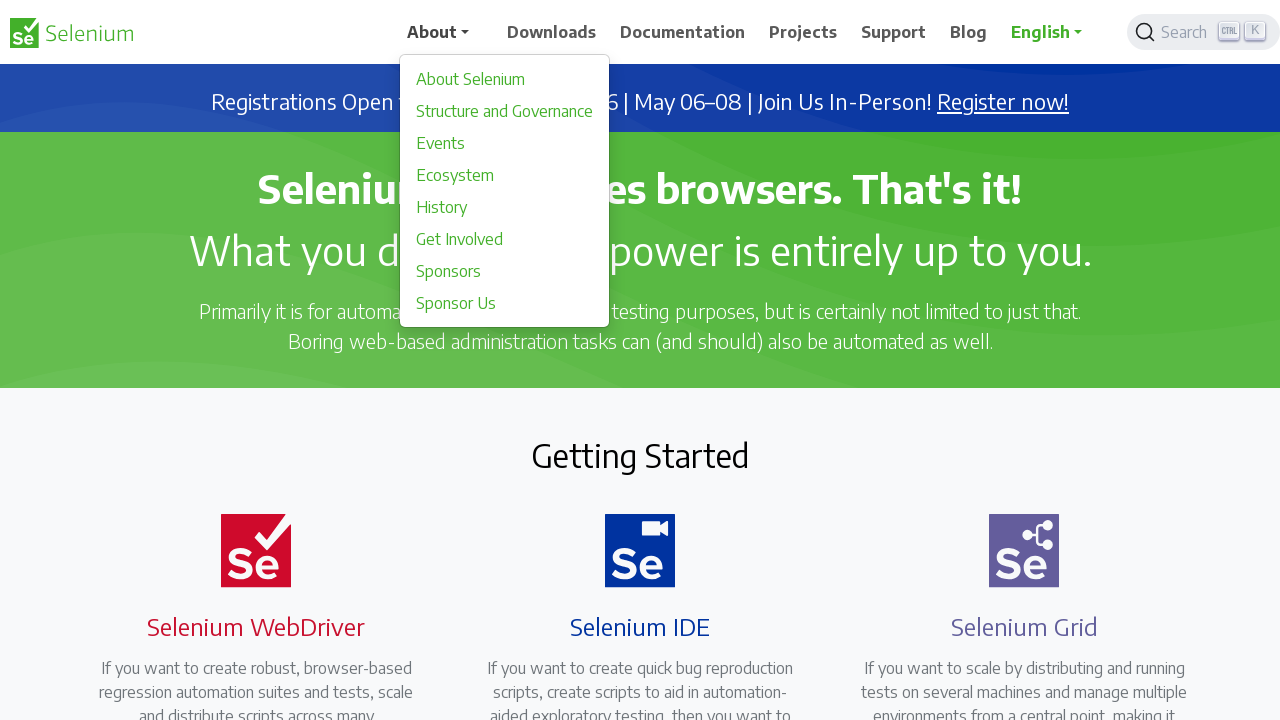

Clicked on Events option from dropdown menu at (505, 143) on text=Events
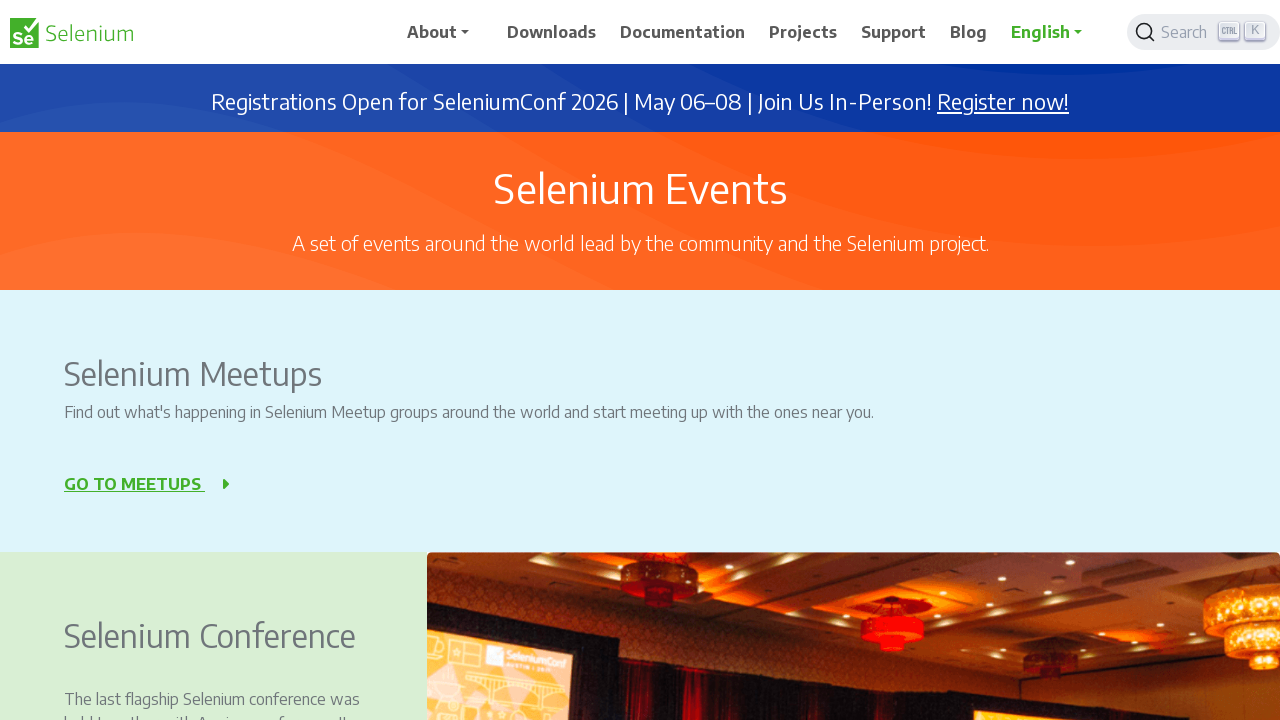

Events page loaded successfully
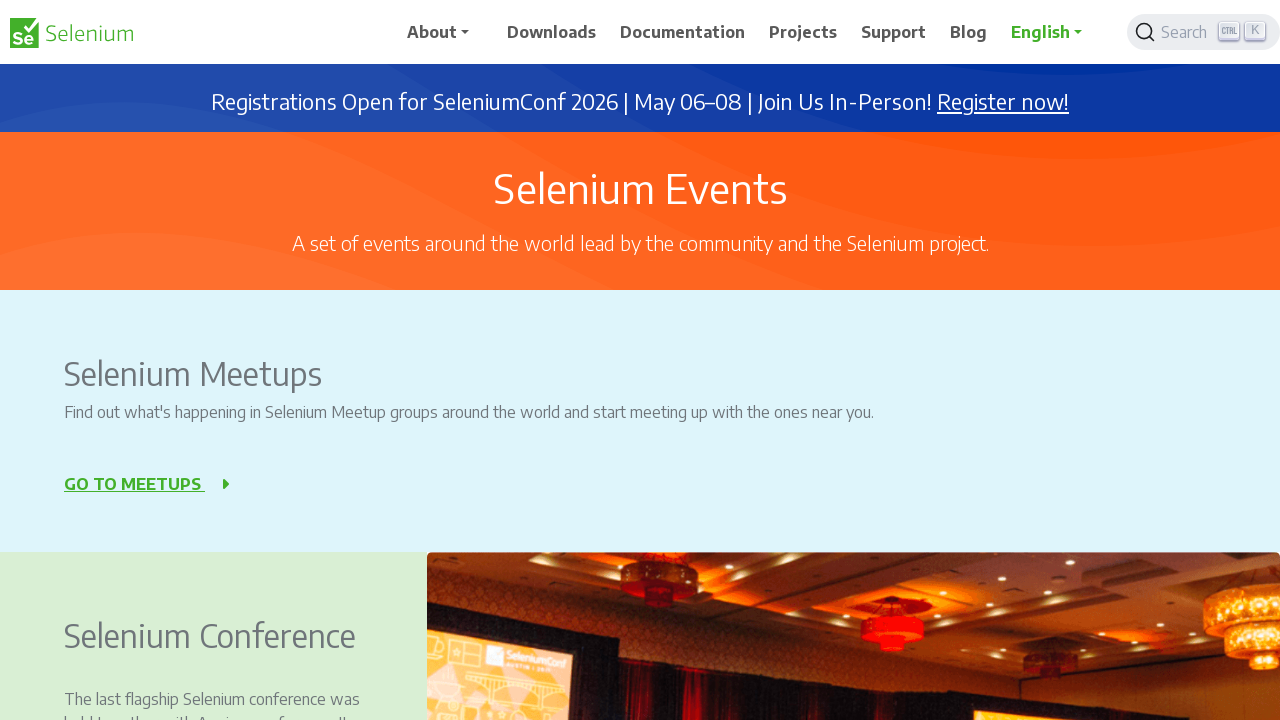

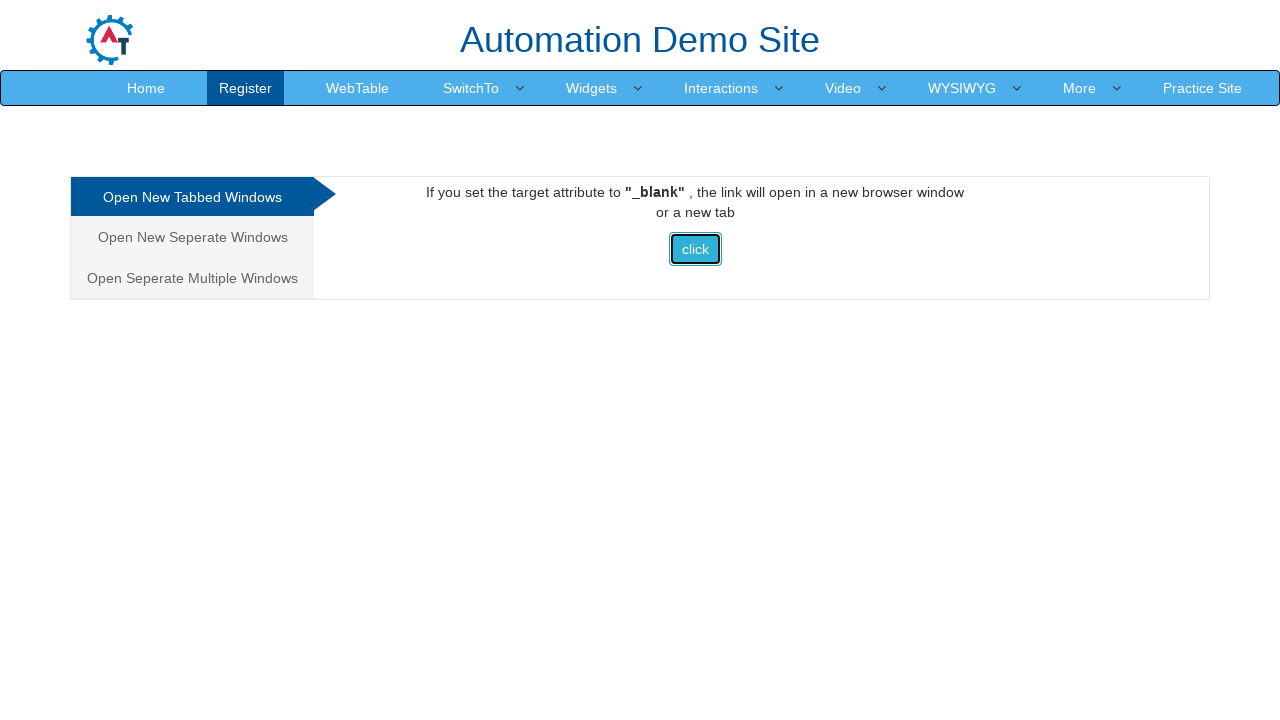